Tests HTML5 drag and drop functionality by dragging element A to element B's position and verifying the columns have swapped content

Starting URL: http://the-internet.herokuapp.com/drag_and_drop

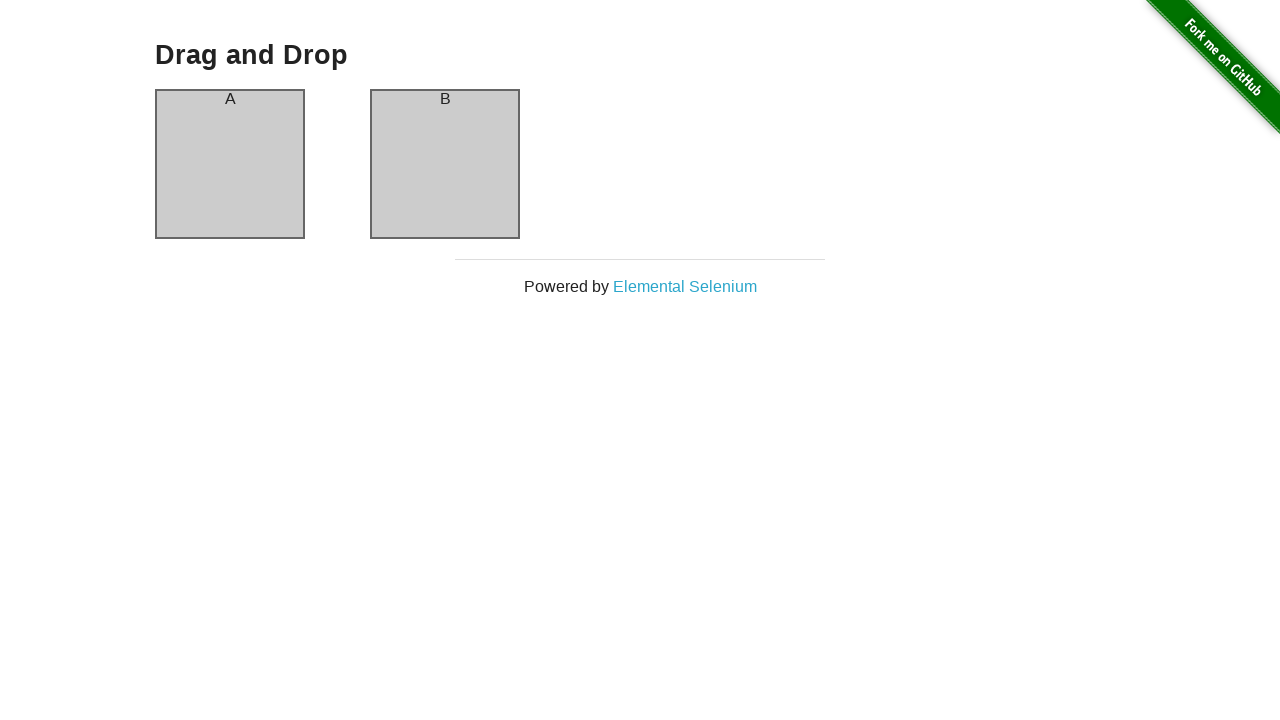

Waited for column A to be visible
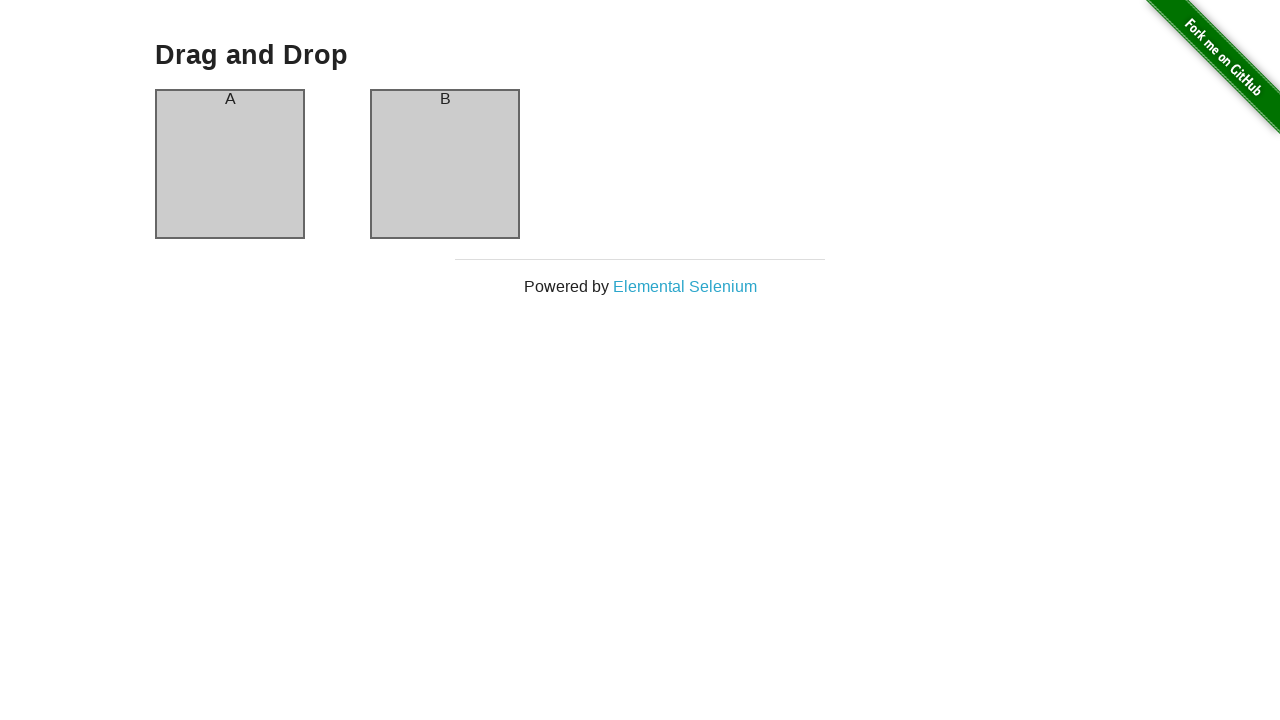

Waited for column B to be visible
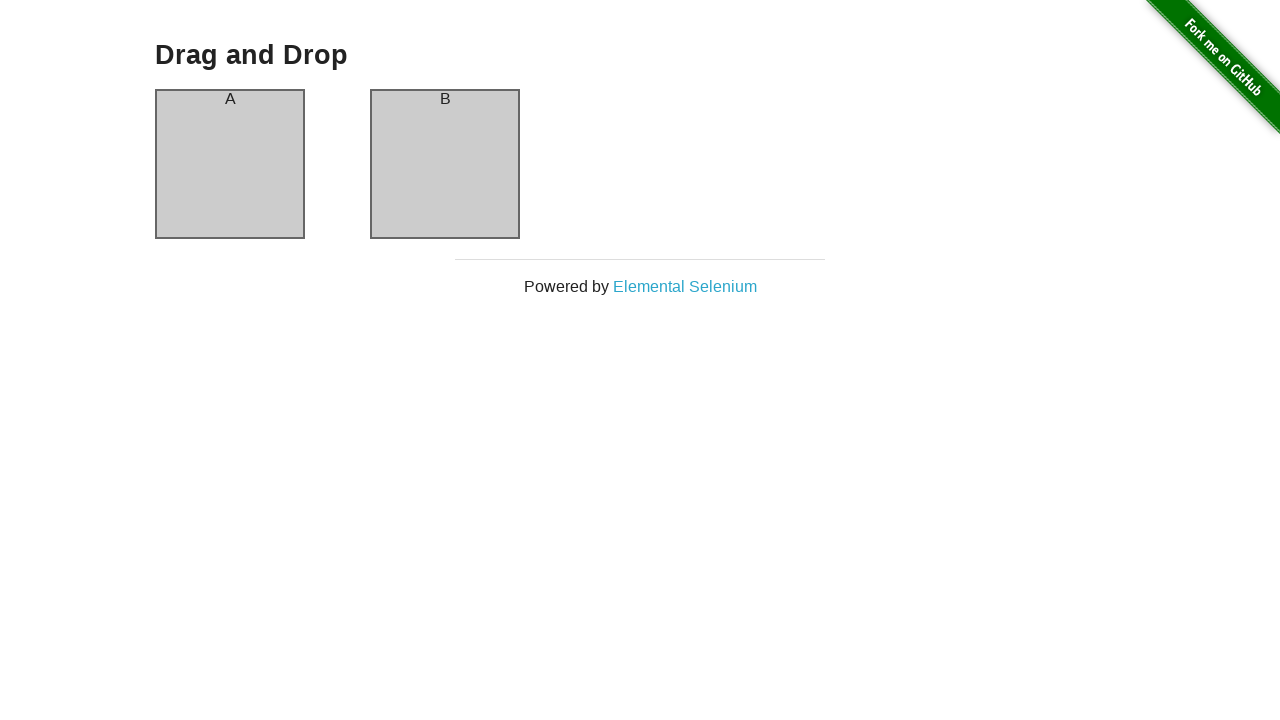

Dragged column A element to column B position at (445, 164)
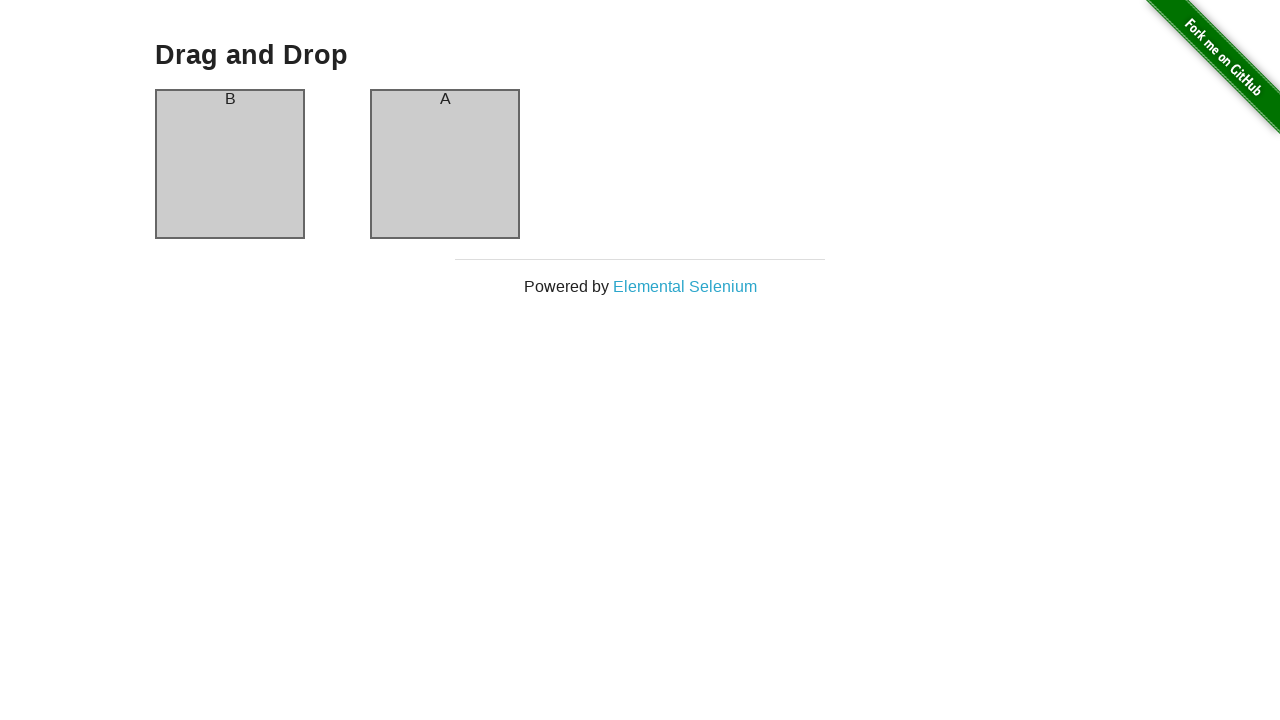

Verified that columns have swapped content - column A now displays 'B'
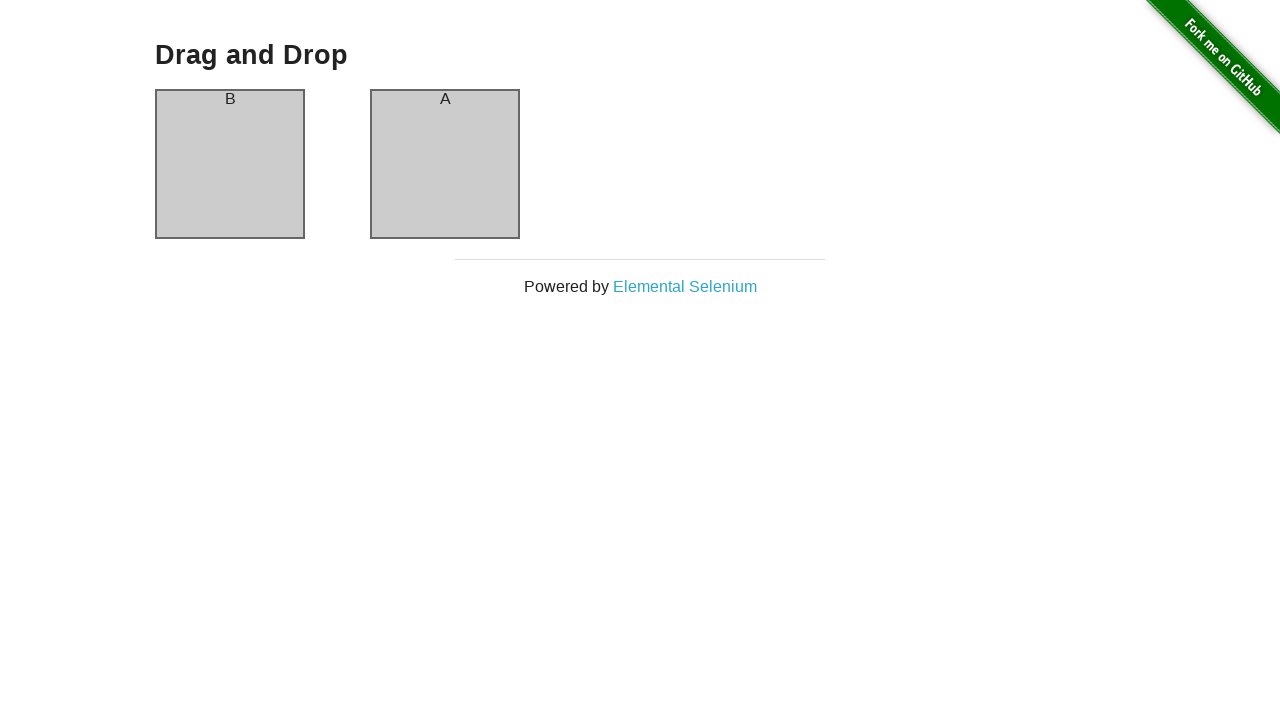

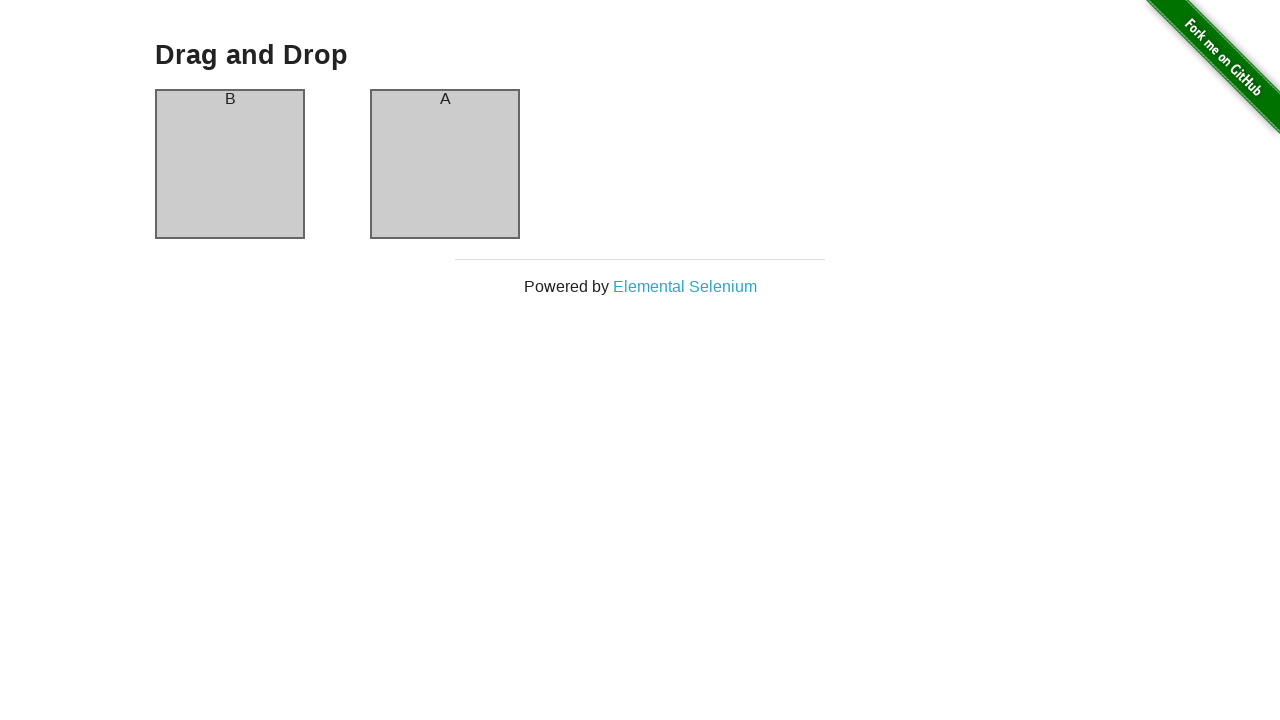